Tests handling of two browser windows by clicking a link that opens a new window, then switching to the new window and verifying the page title changed

Starting URL: https://the-internet.herokuapp.com/windows

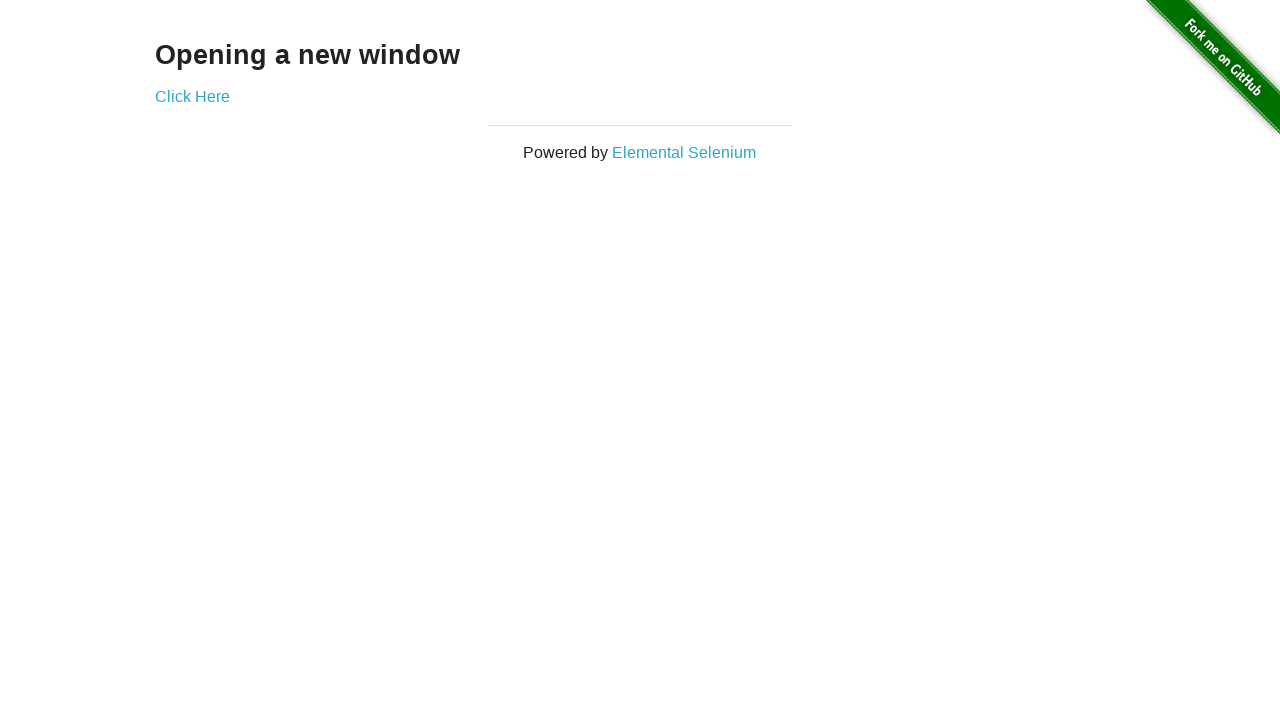

Stored initial page reference
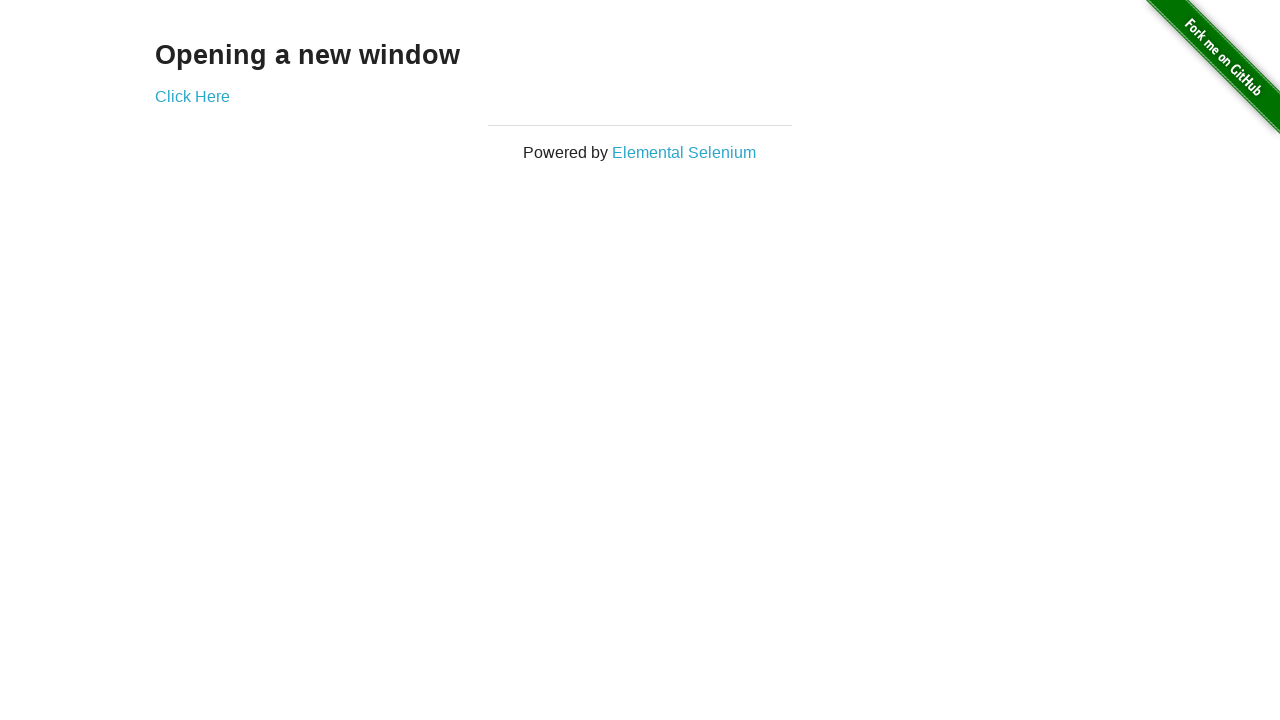

Clicked 'Click Here' link to open new window at (192, 96) on text=Click Here
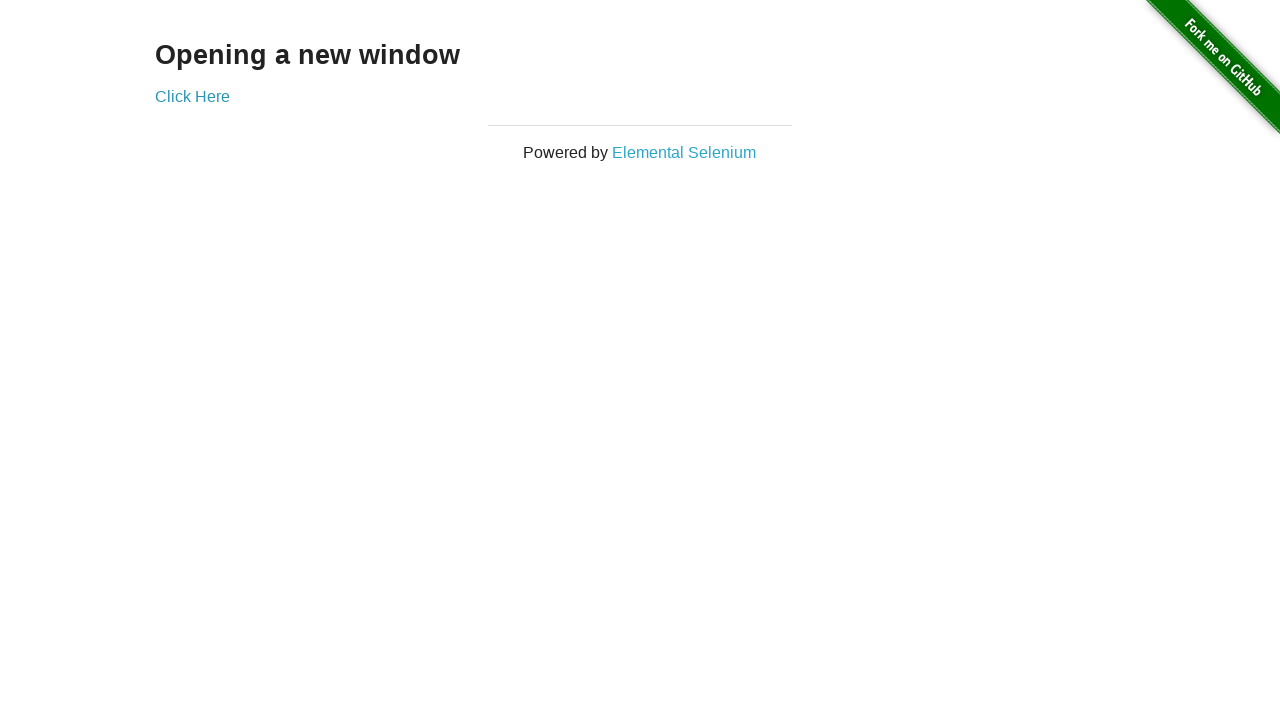

Captured new window/page object
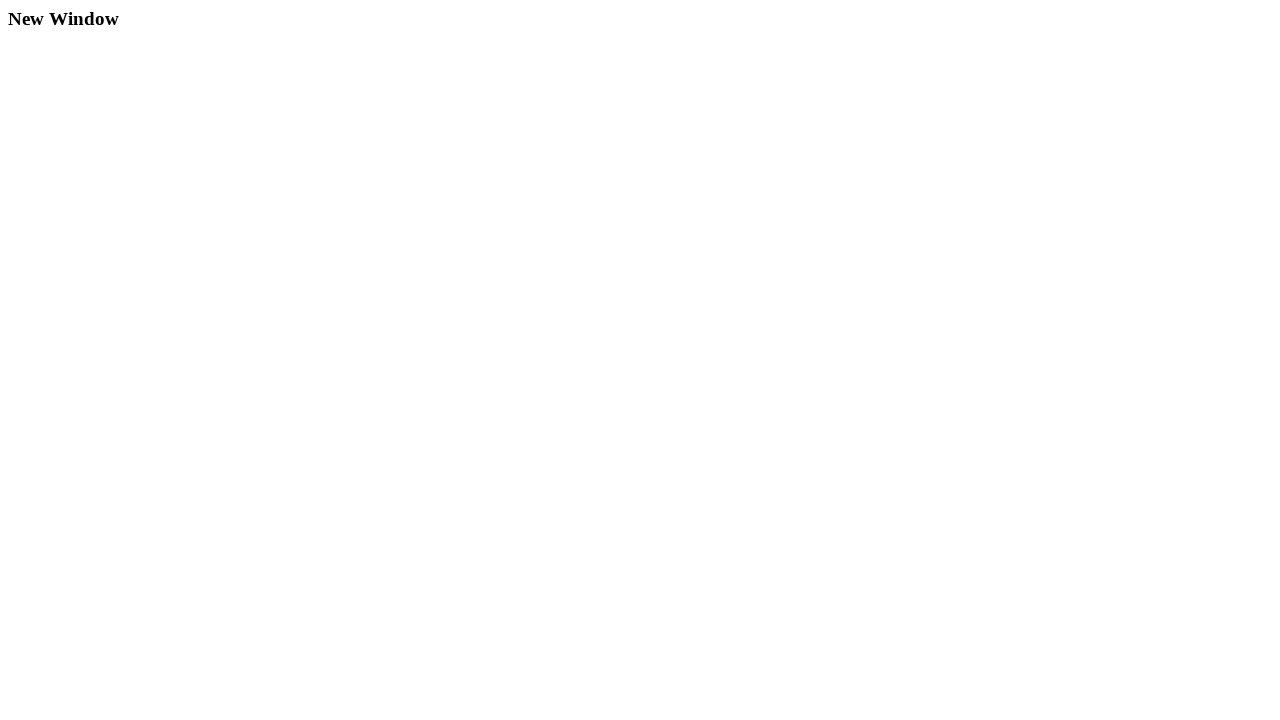

Waited for new page to load completely
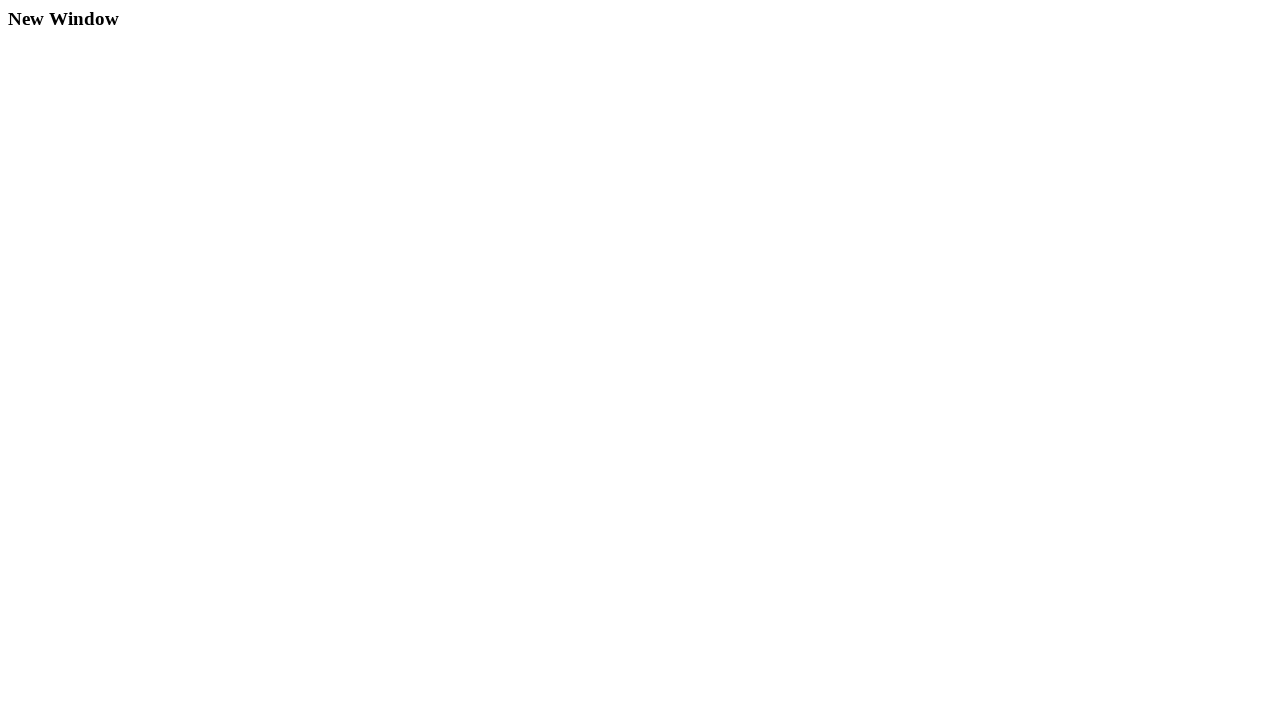

Verified new window title is accessible
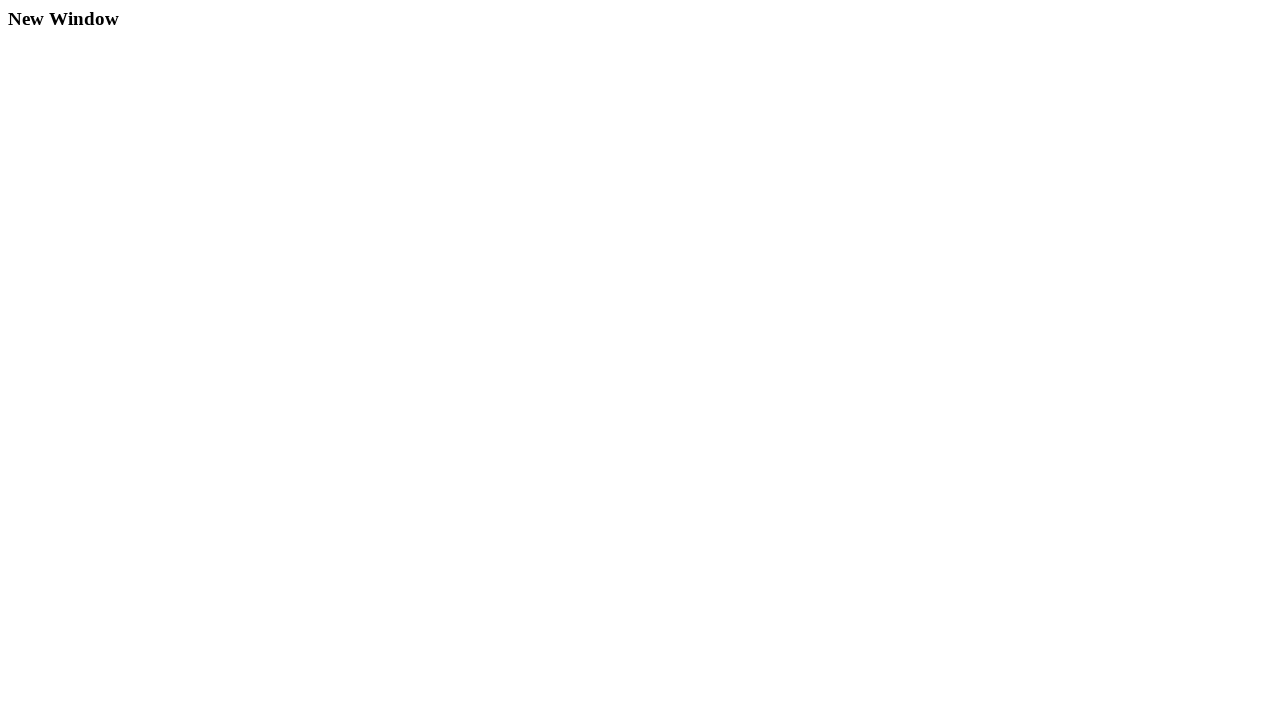

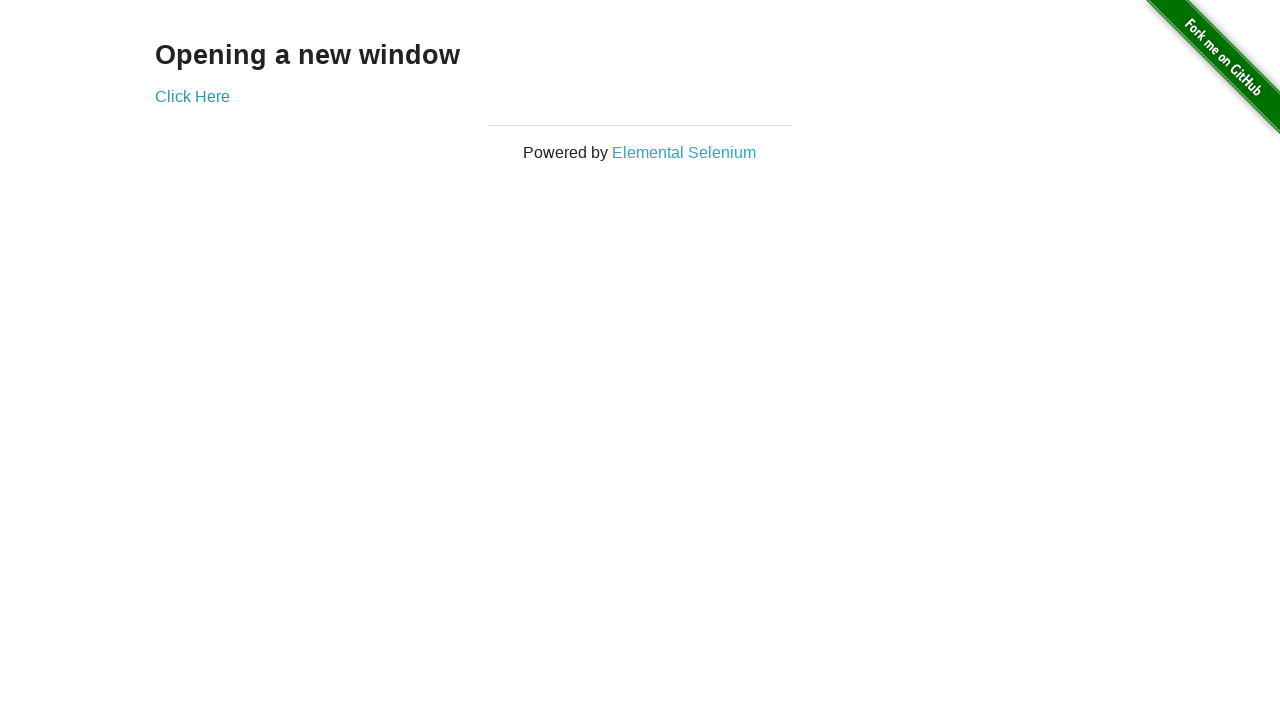